Tests dropdown selection functionality on DemoQA website by selecting options from both a regular select menu and a multi-select menu

Starting URL: https://demoqa.com/select-menu

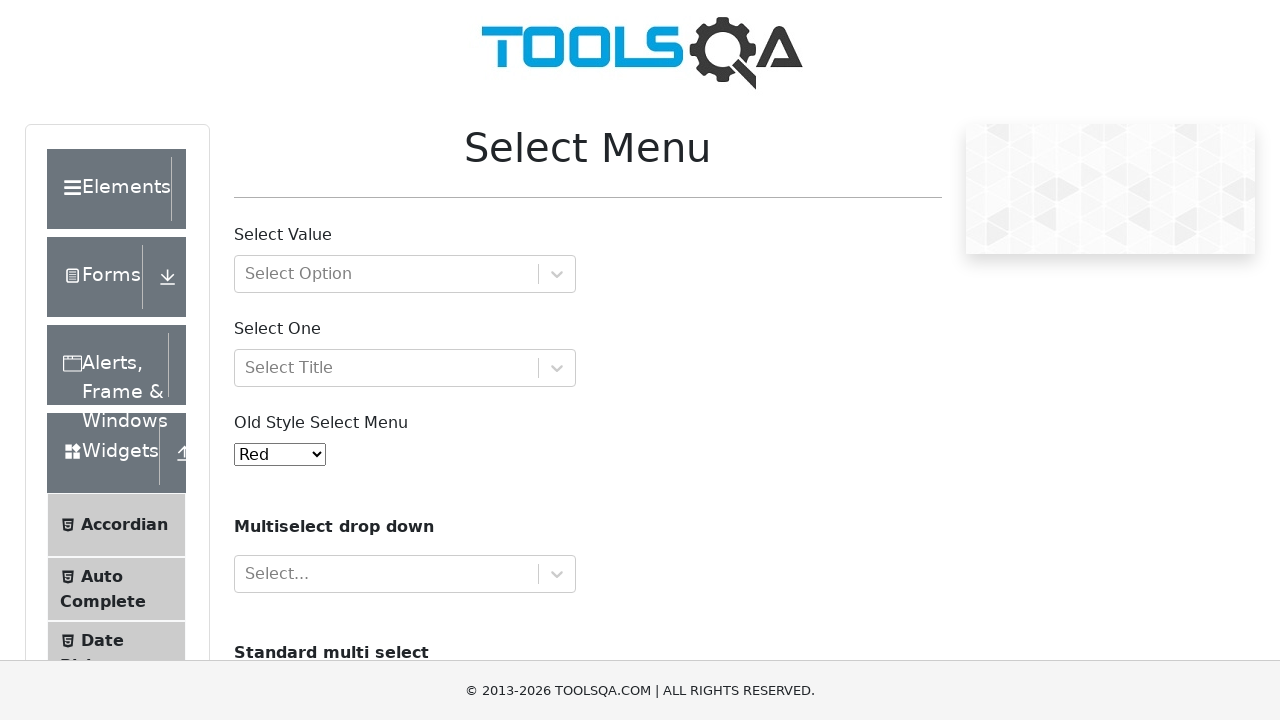

Clicked on the old style select menu at (280, 454) on #oldSelectMenu
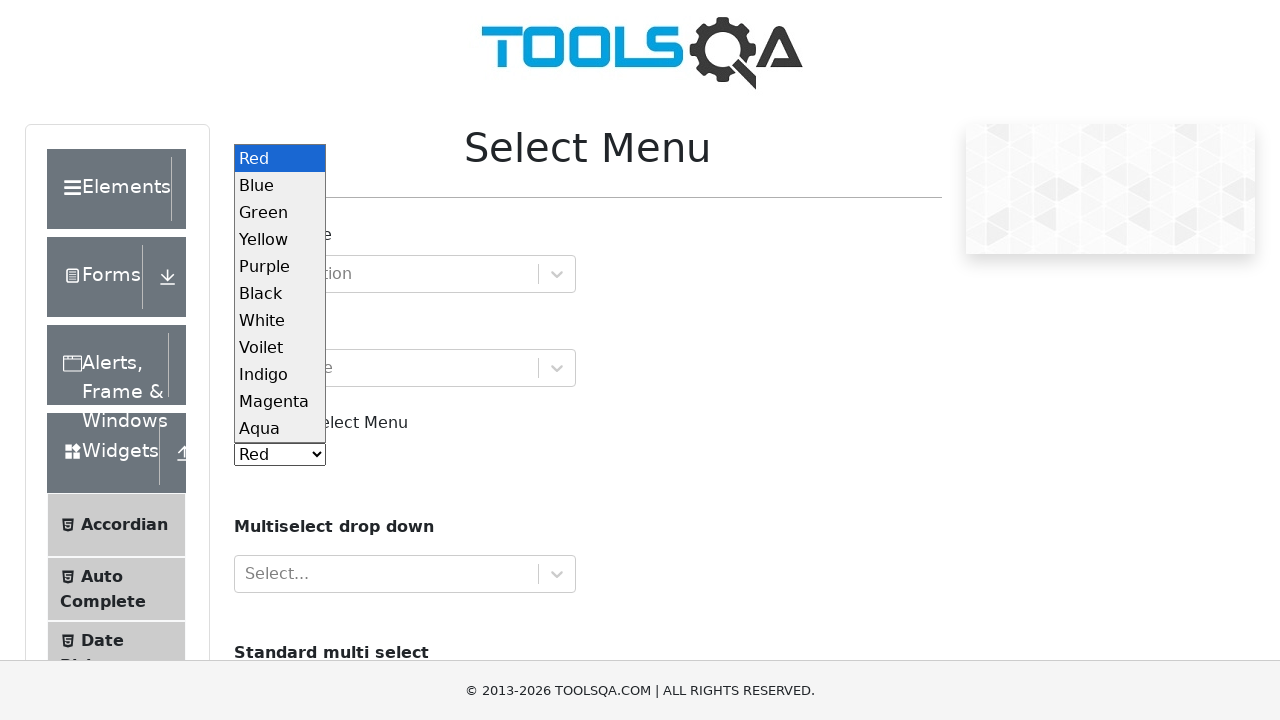

Selected option at index 3 from old style select menu on #oldSelectMenu
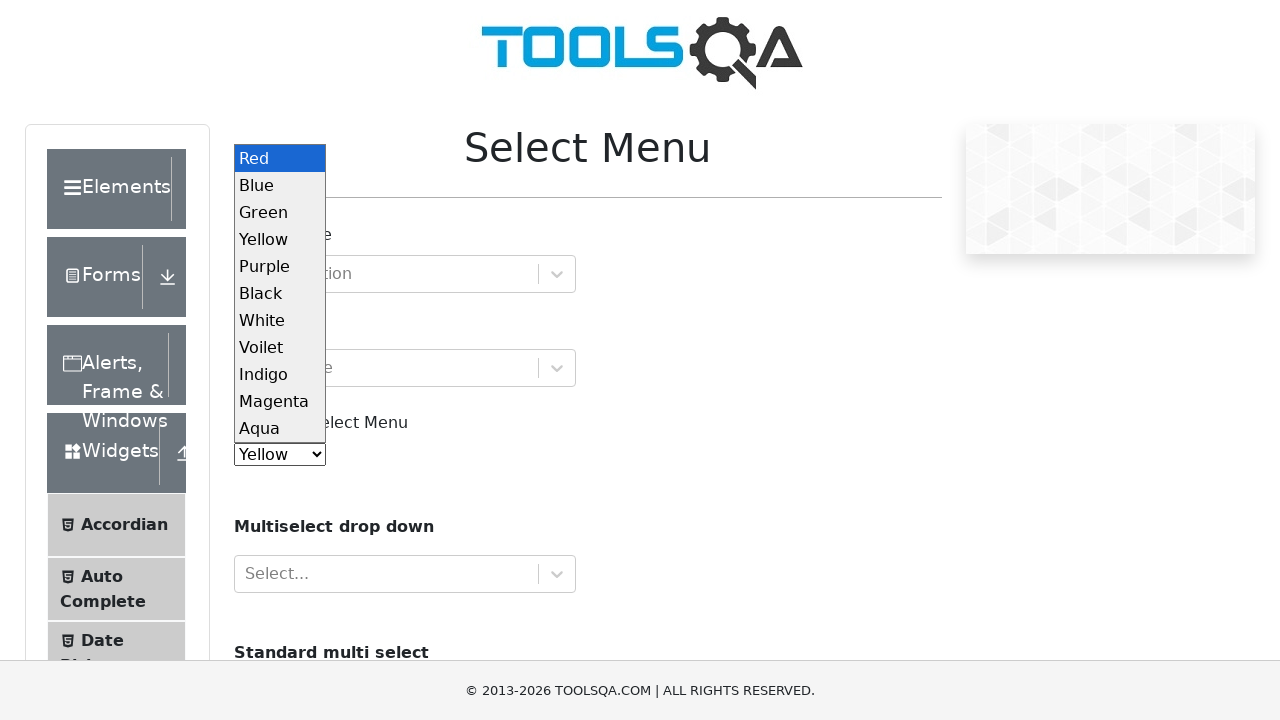

Located cars multi-select dropdown and retrieved all options
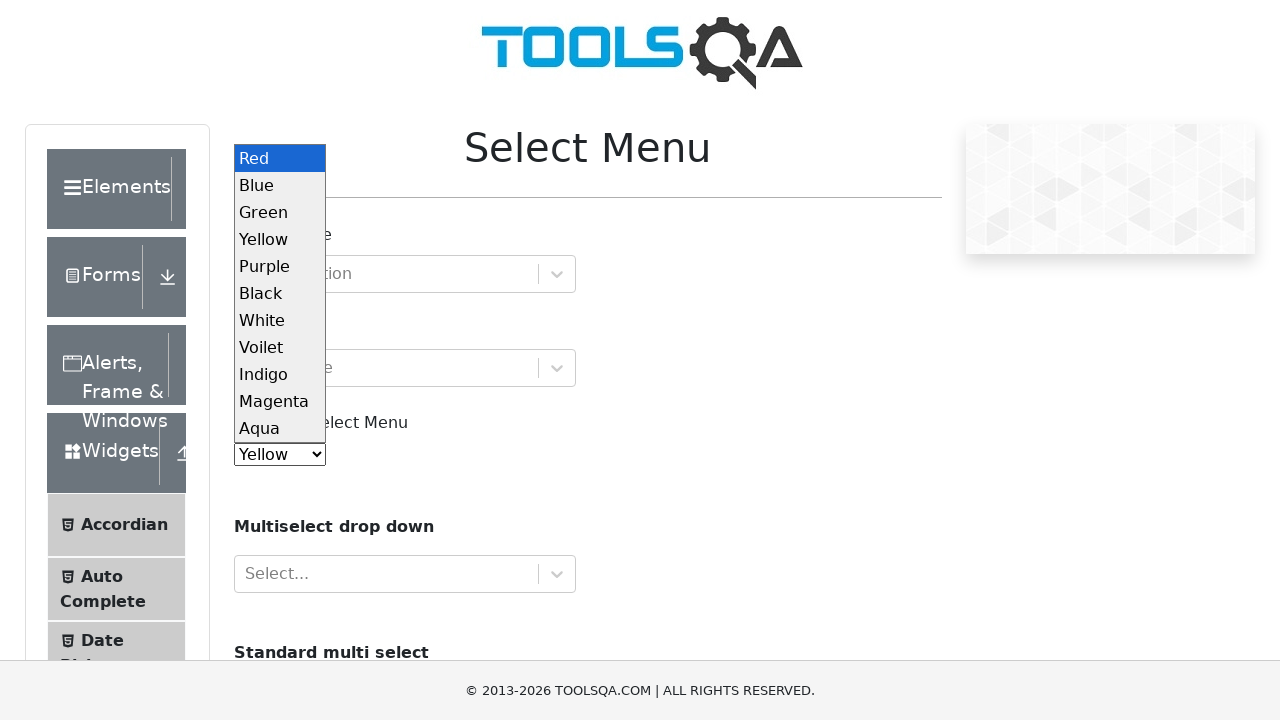

Selected option at index 2 from cars multi-select dropdown on #cars
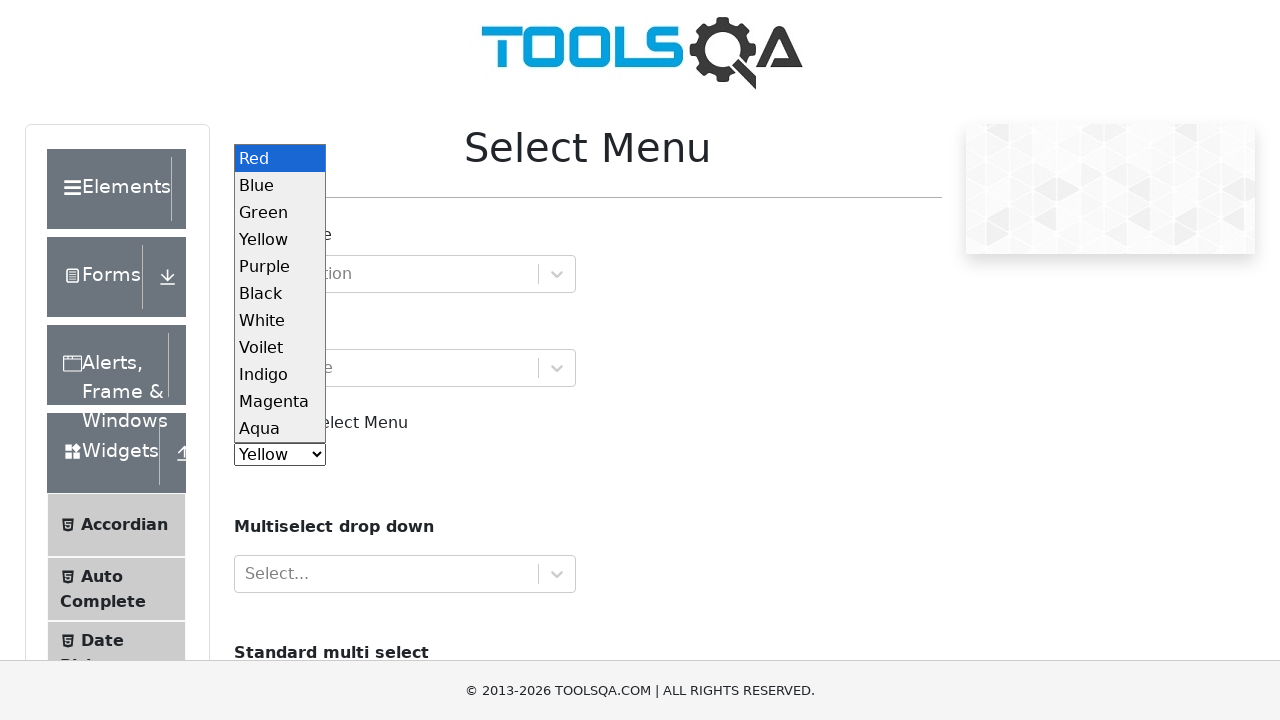

Selected option at index 3 from cars multi-select dropdown on #cars
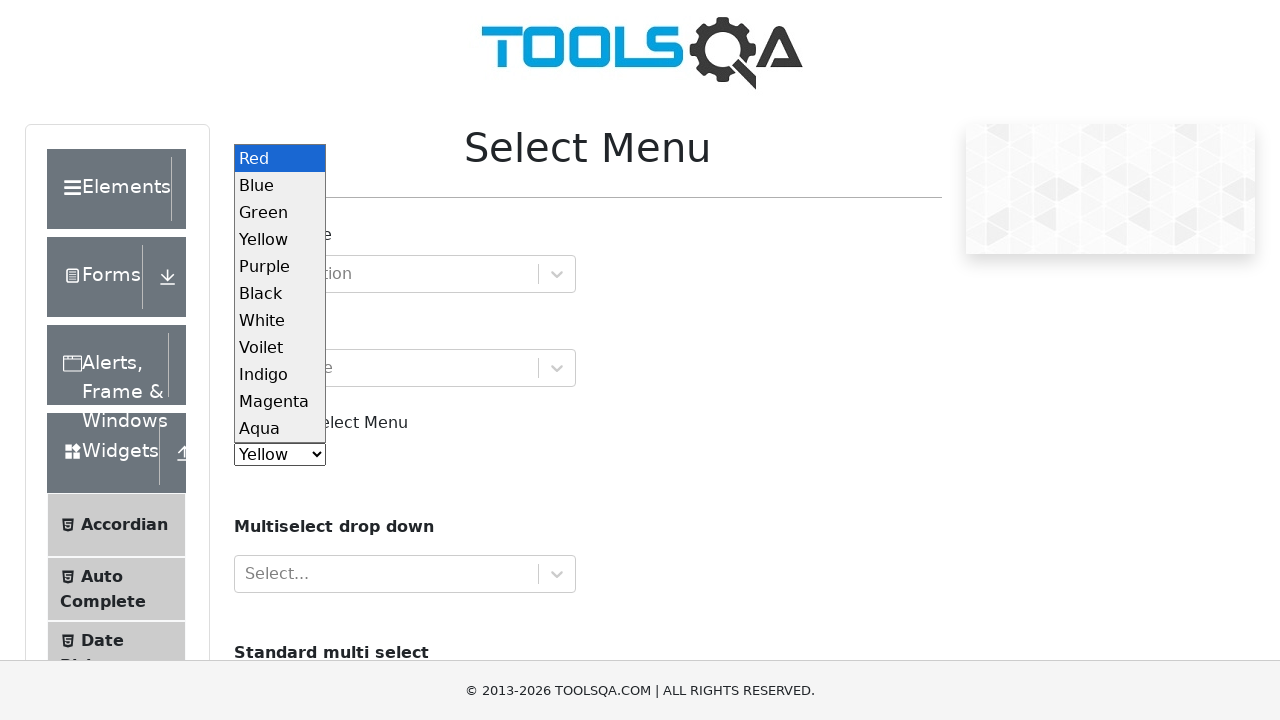

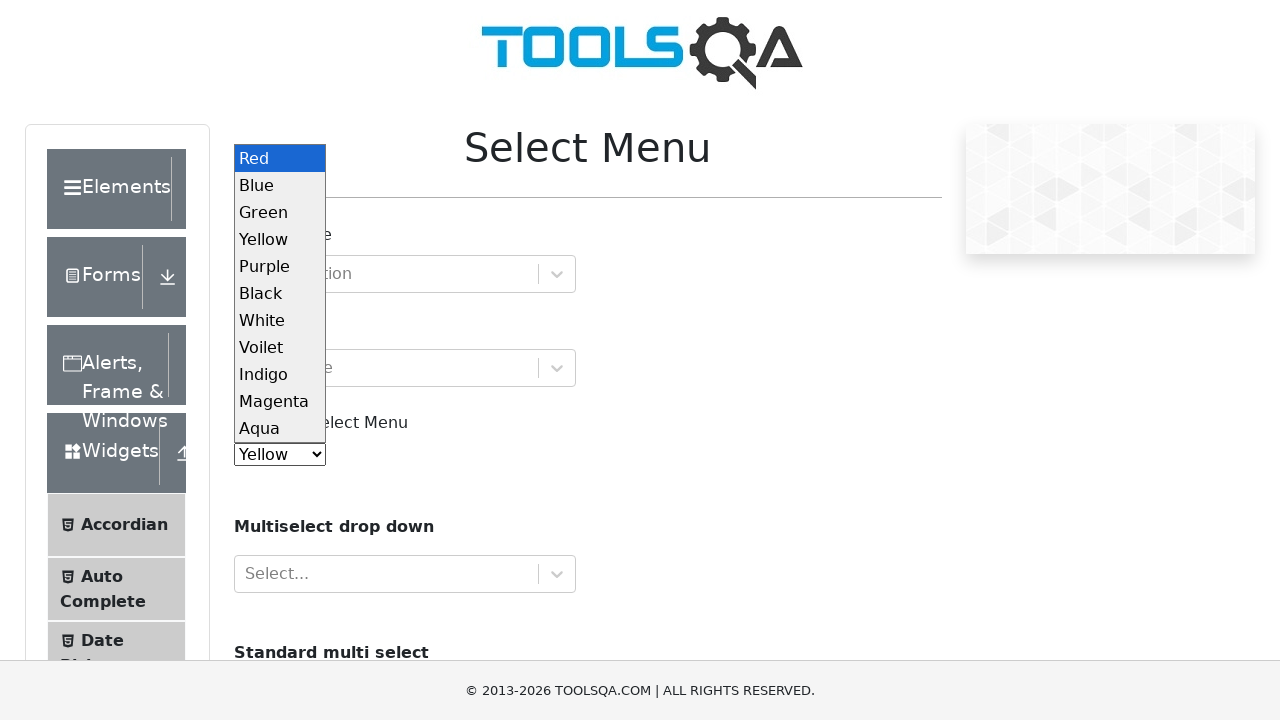